Tests clearing and re-filling form fields by first submitting data, then clearing fields and entering new data

Starting URL: https://demoqa.com/text-box

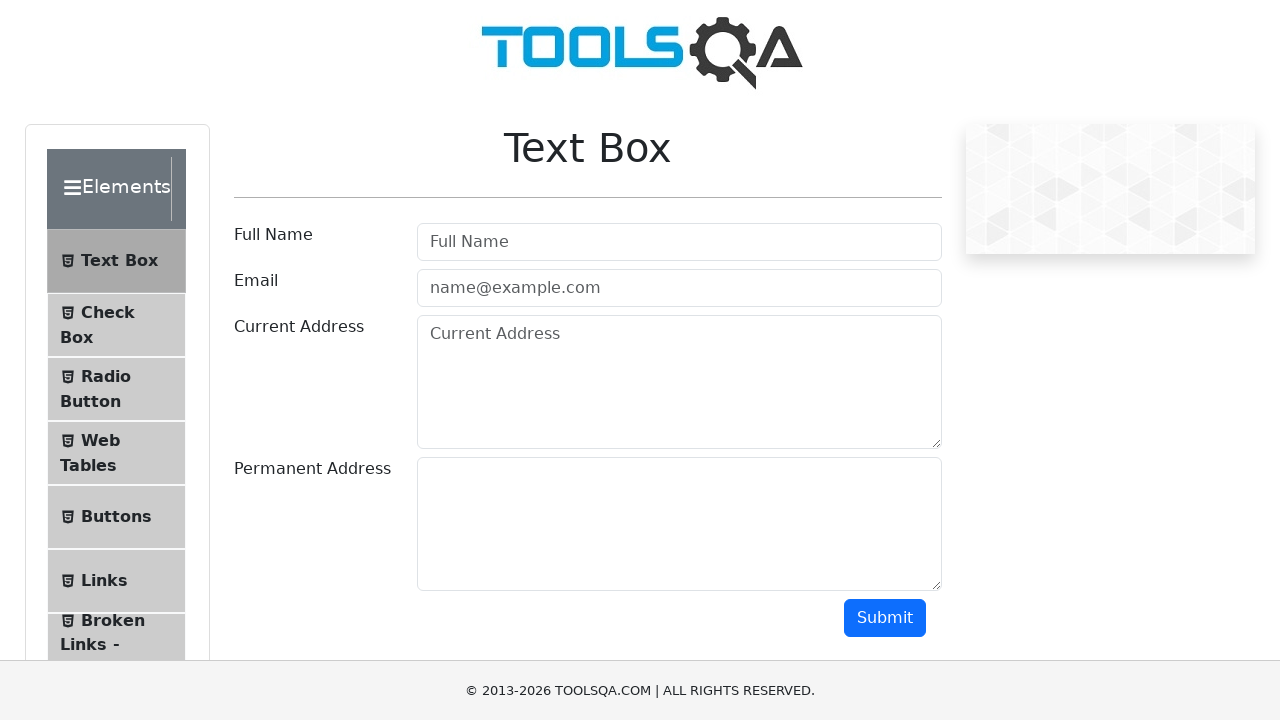

Filled userName field with 'Alex Smith' on #userName
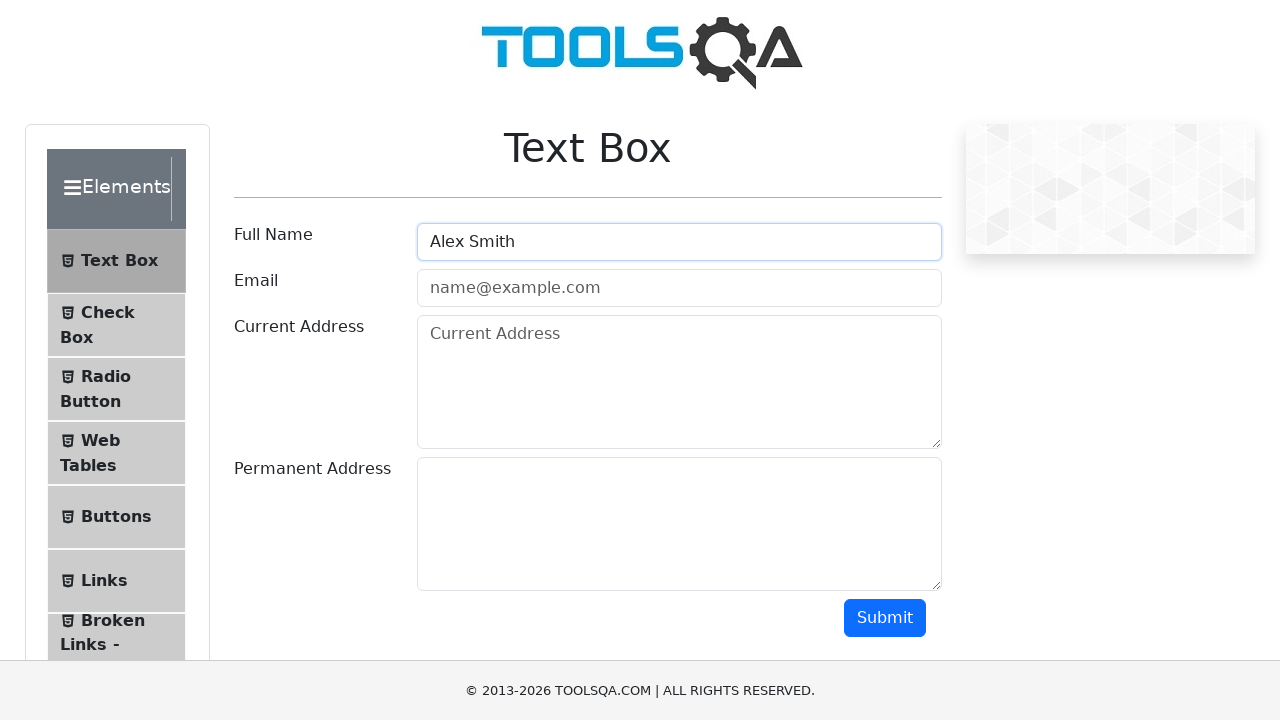

Filled userEmail field with 'alex_smith@whitireia.nz' on #userEmail
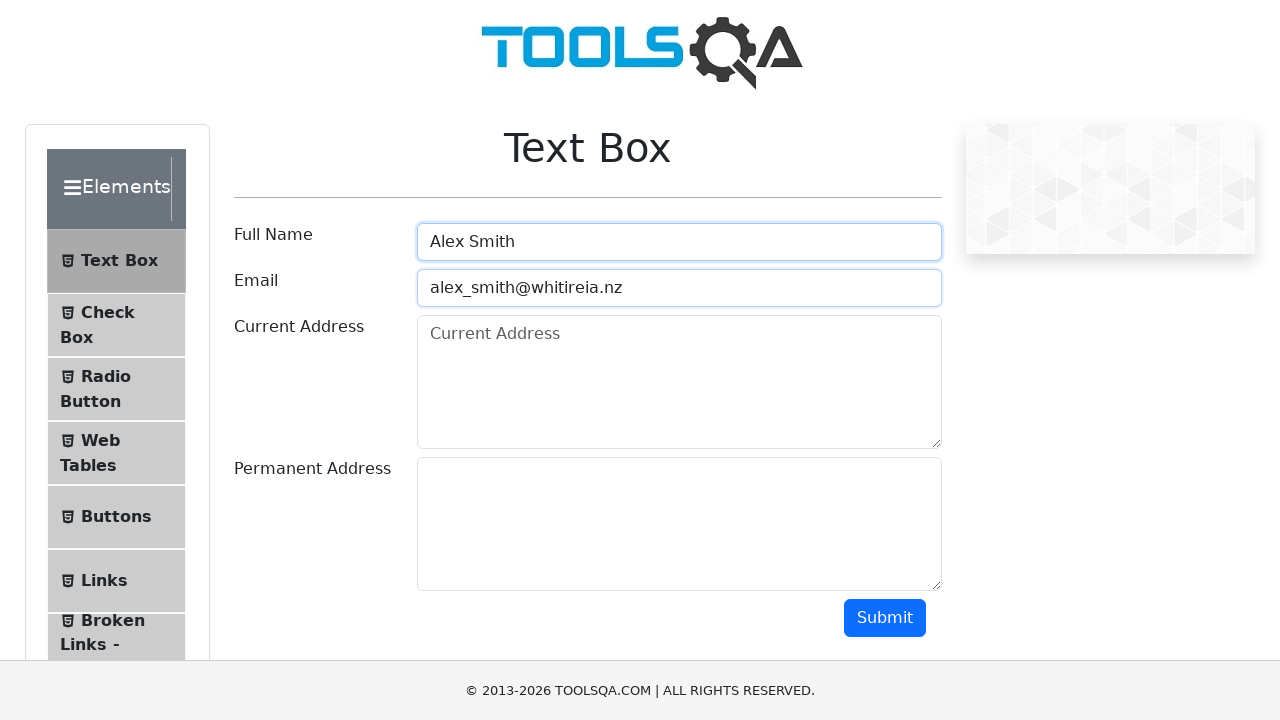

Filled currentAddress field with 'Te Auaha Campus' on #currentAddress
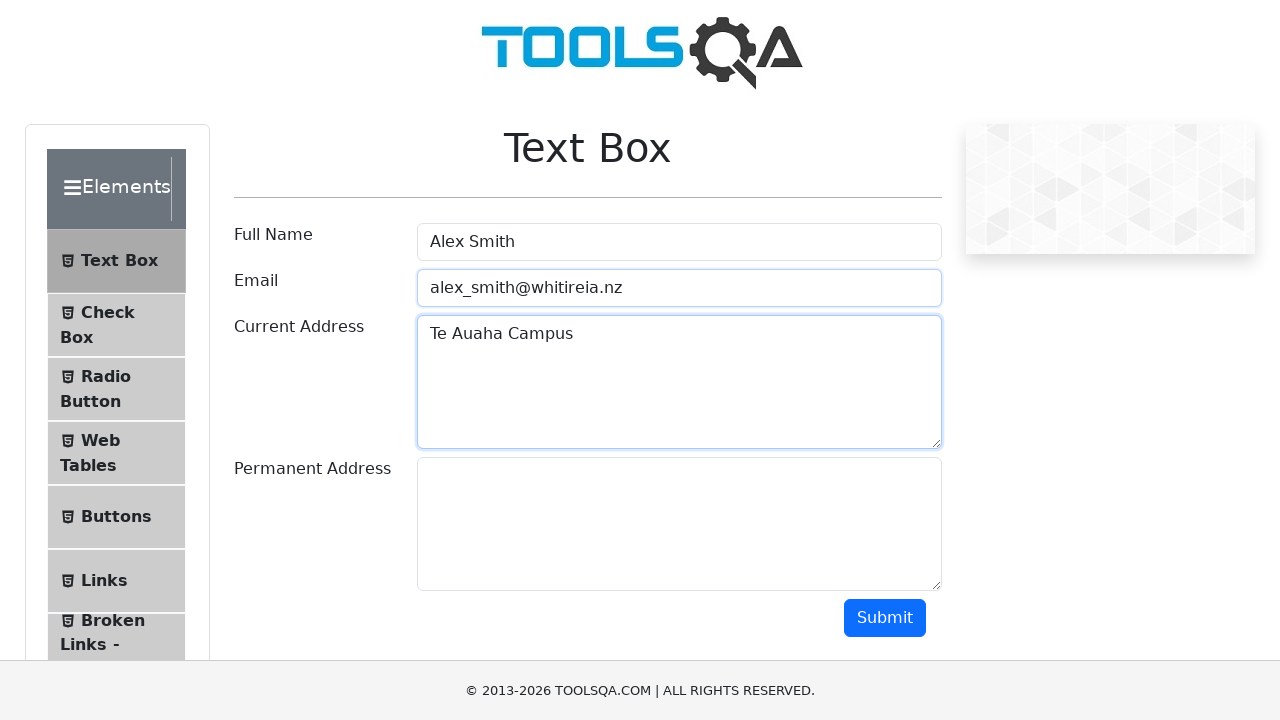

Filled permanentAddress field with 'Petone Campus' on #permanentAddress
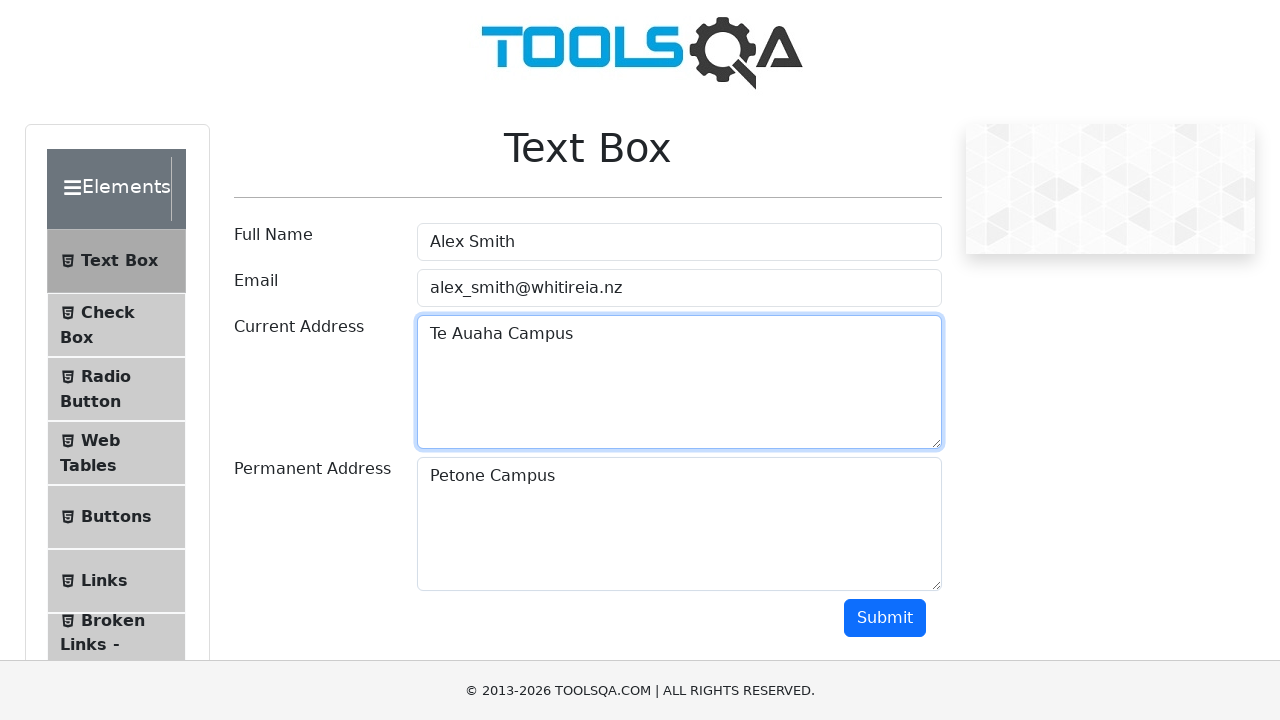

Scrolled down to make submit button visible
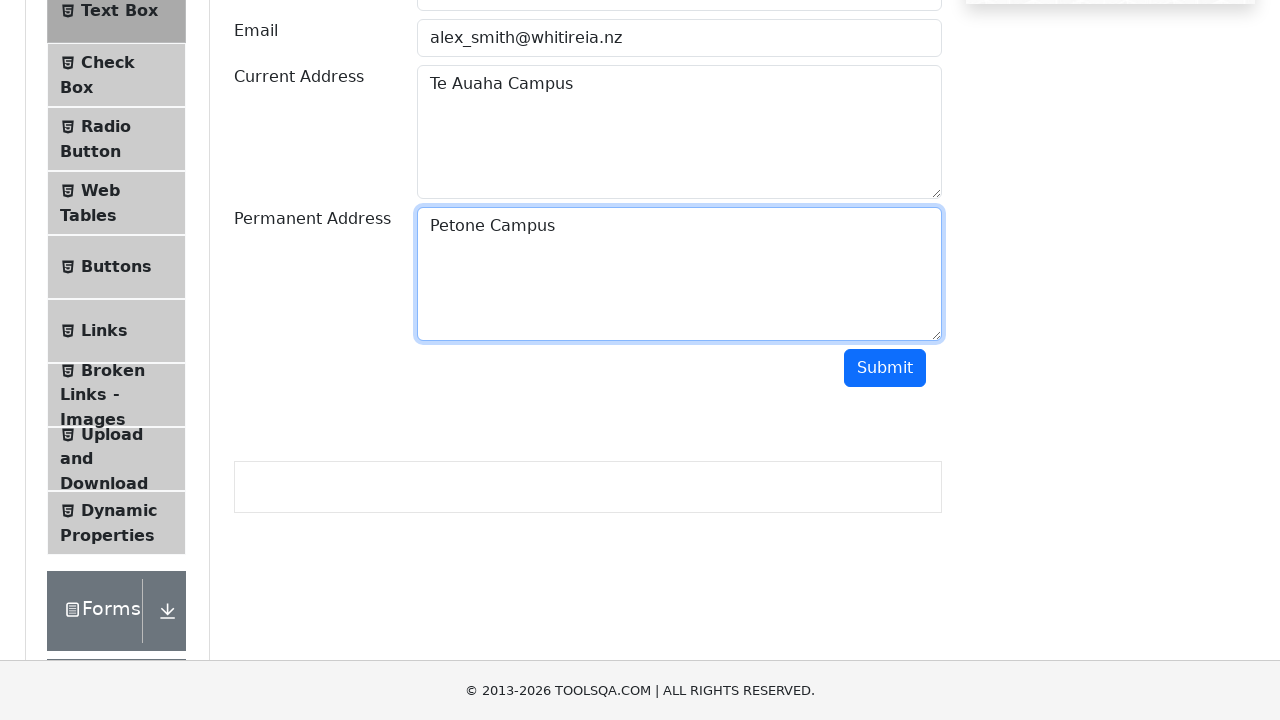

Clicked submit button to submit initial form data at (885, 368) on #submit
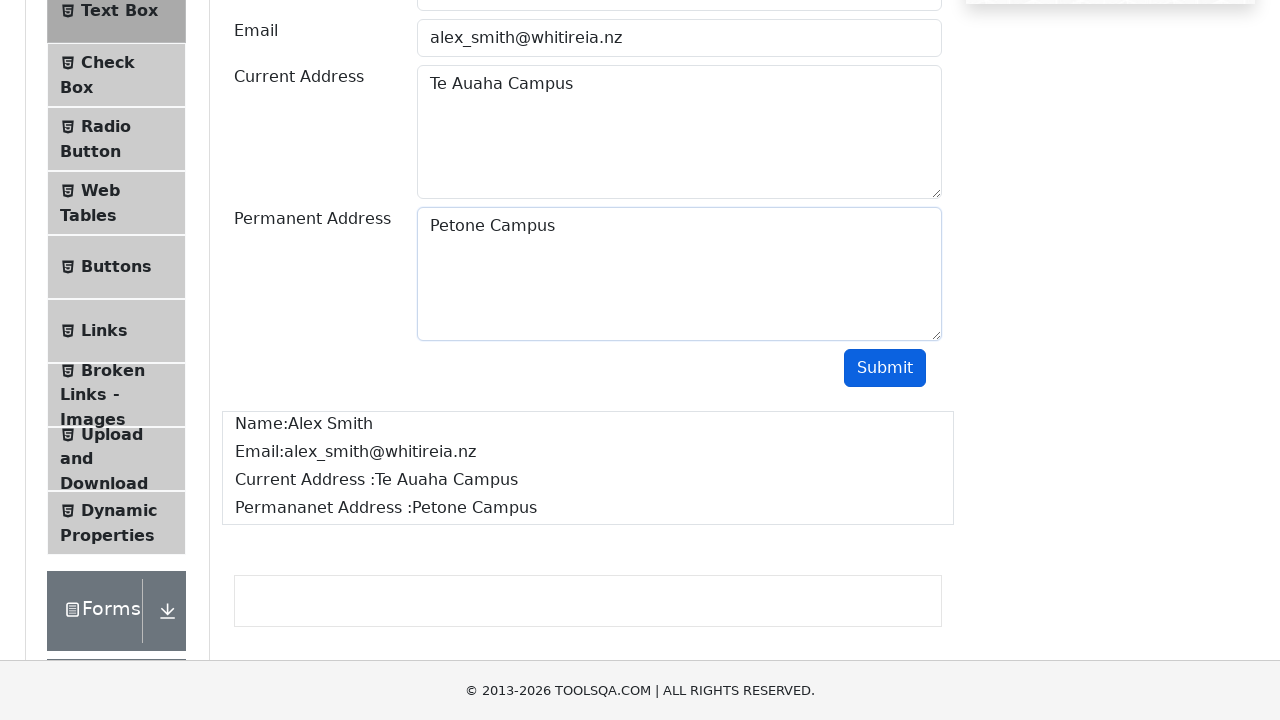

Output section appeared after form submission
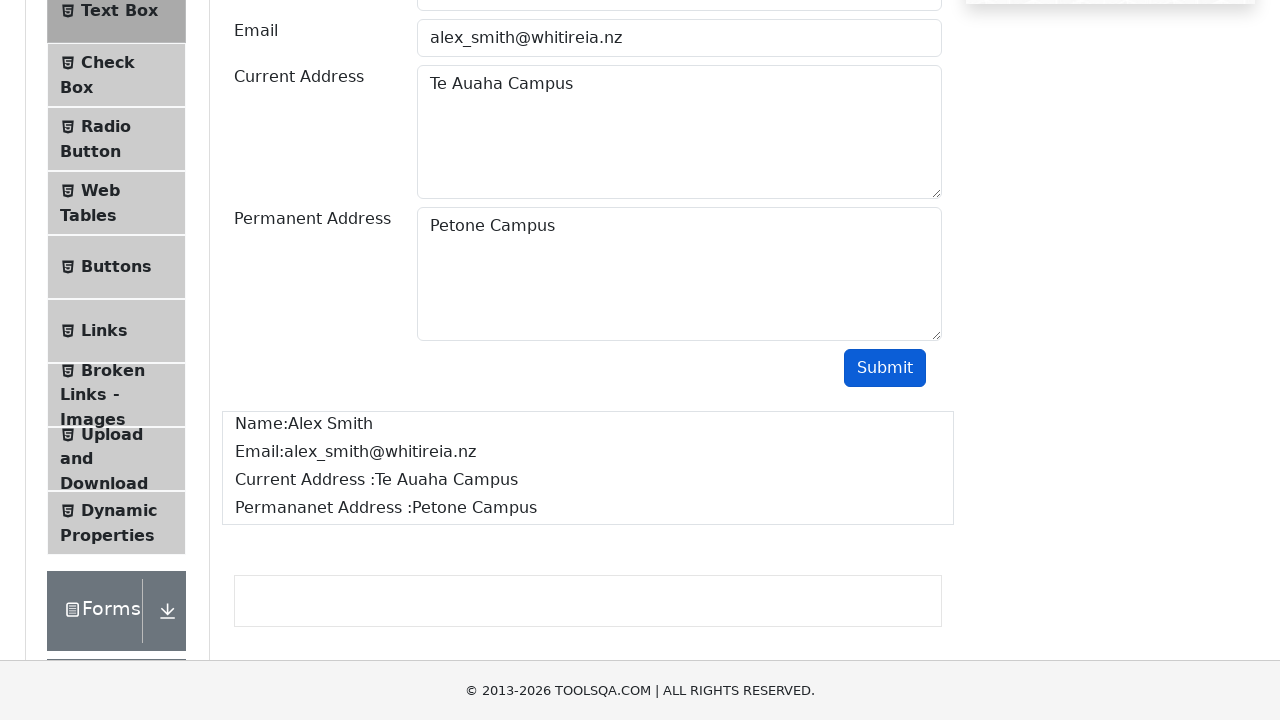

Cleared userName field on #userName
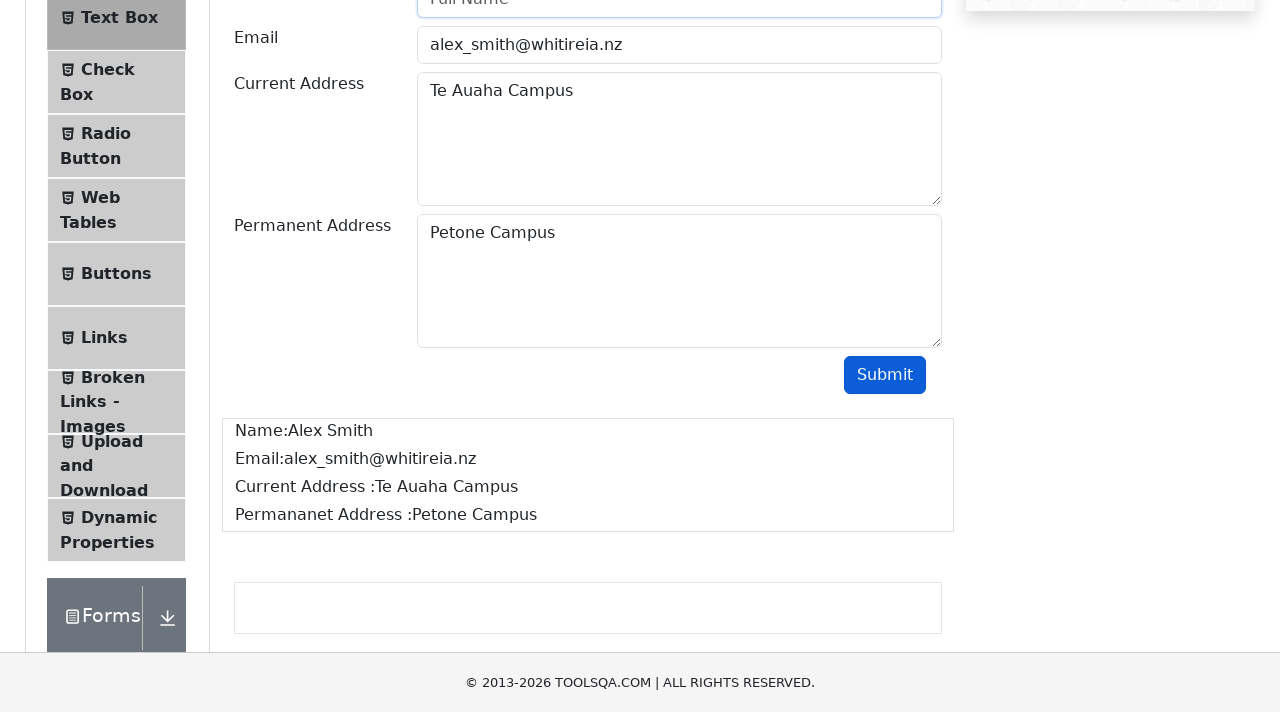

Cleared userEmail field on #userEmail
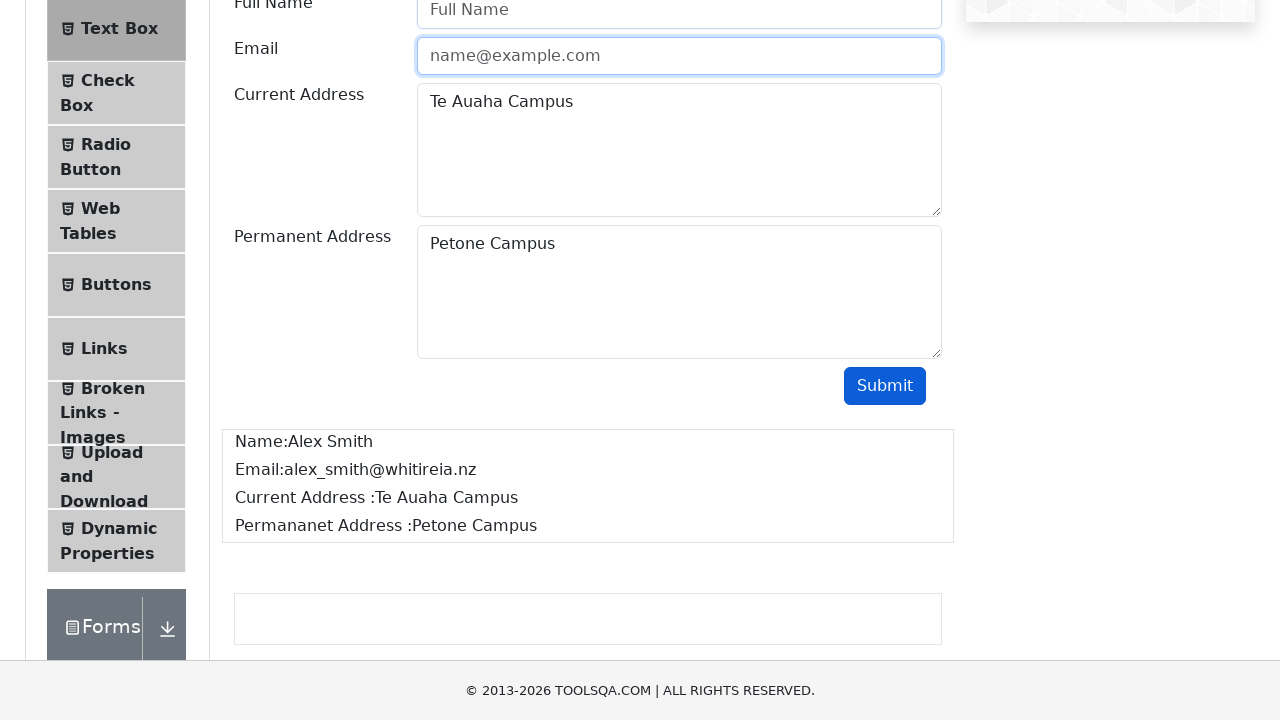

Filled userName field with 'John Doe' on #userName
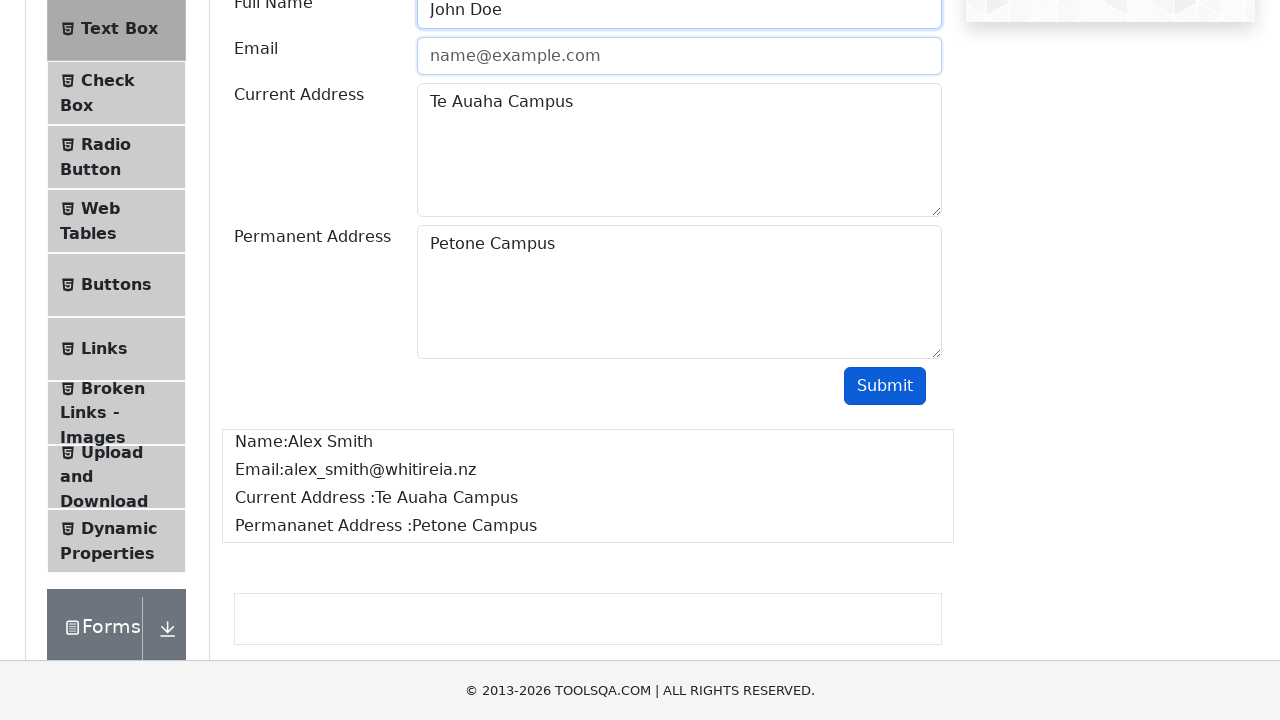

Filled userEmail field with 'john_doe@whitireia.nz' on #userEmail
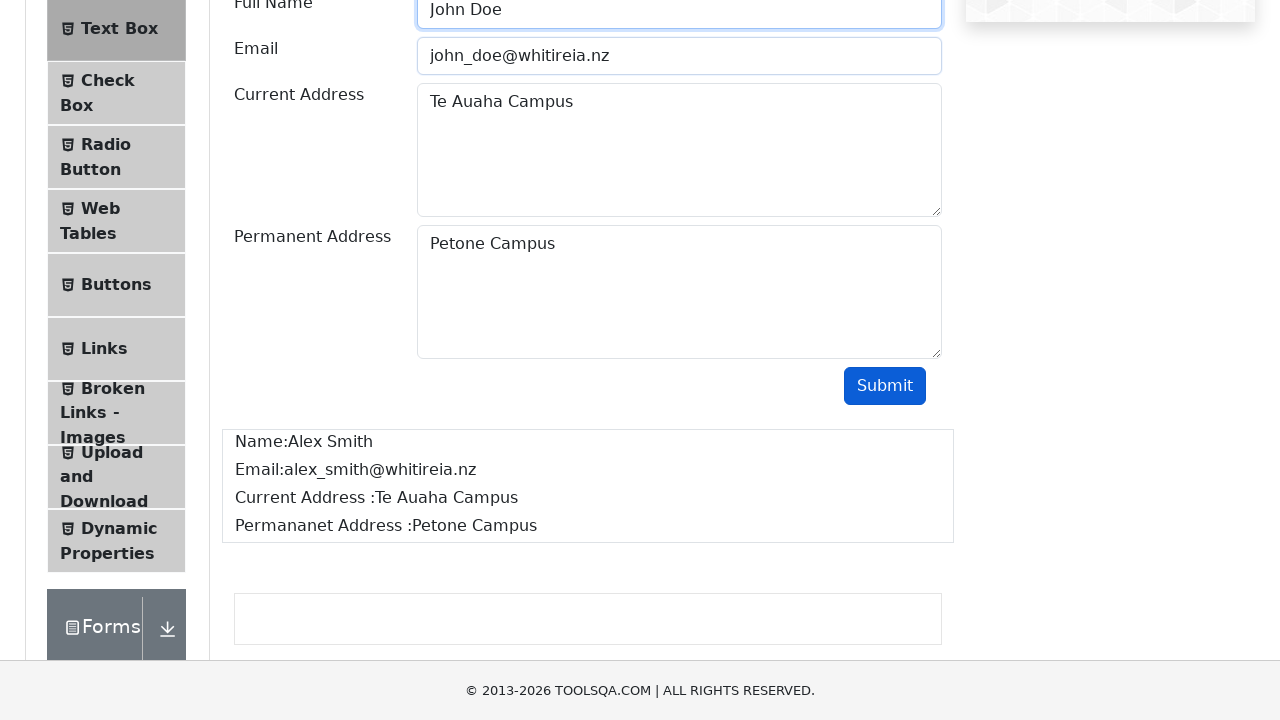

Clicked submit button to submit new form data at (885, 386) on #submit
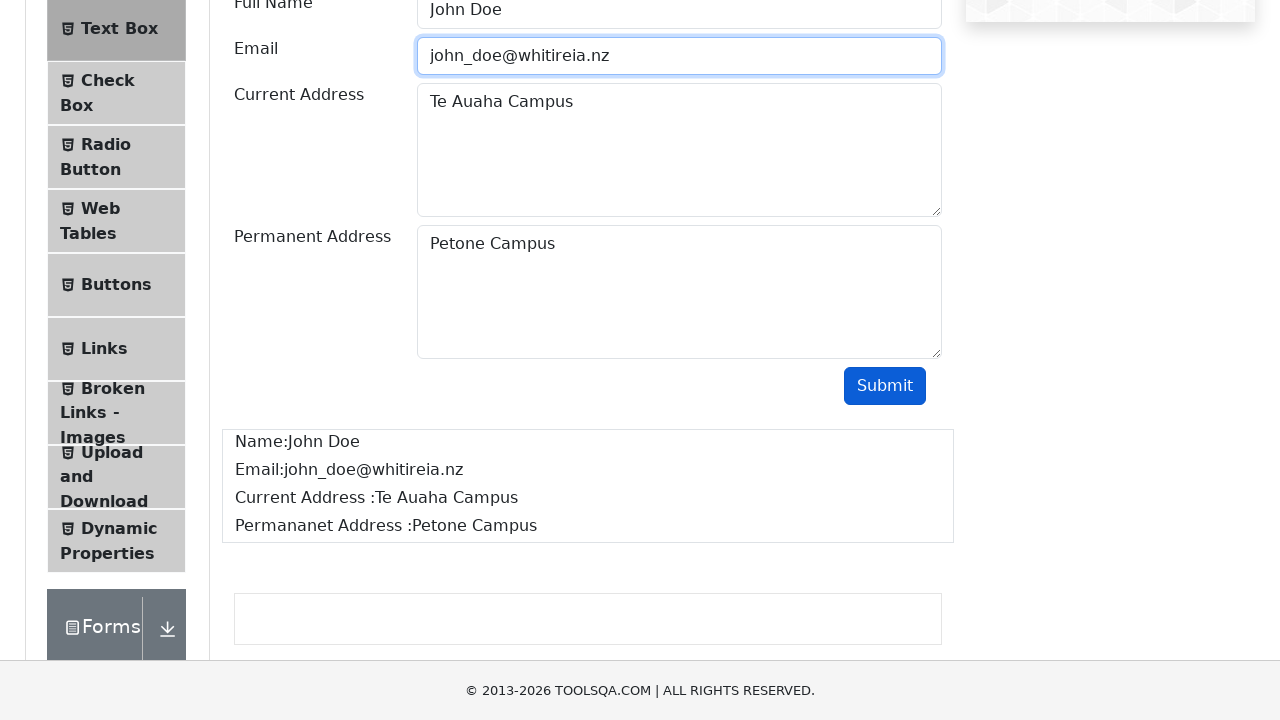

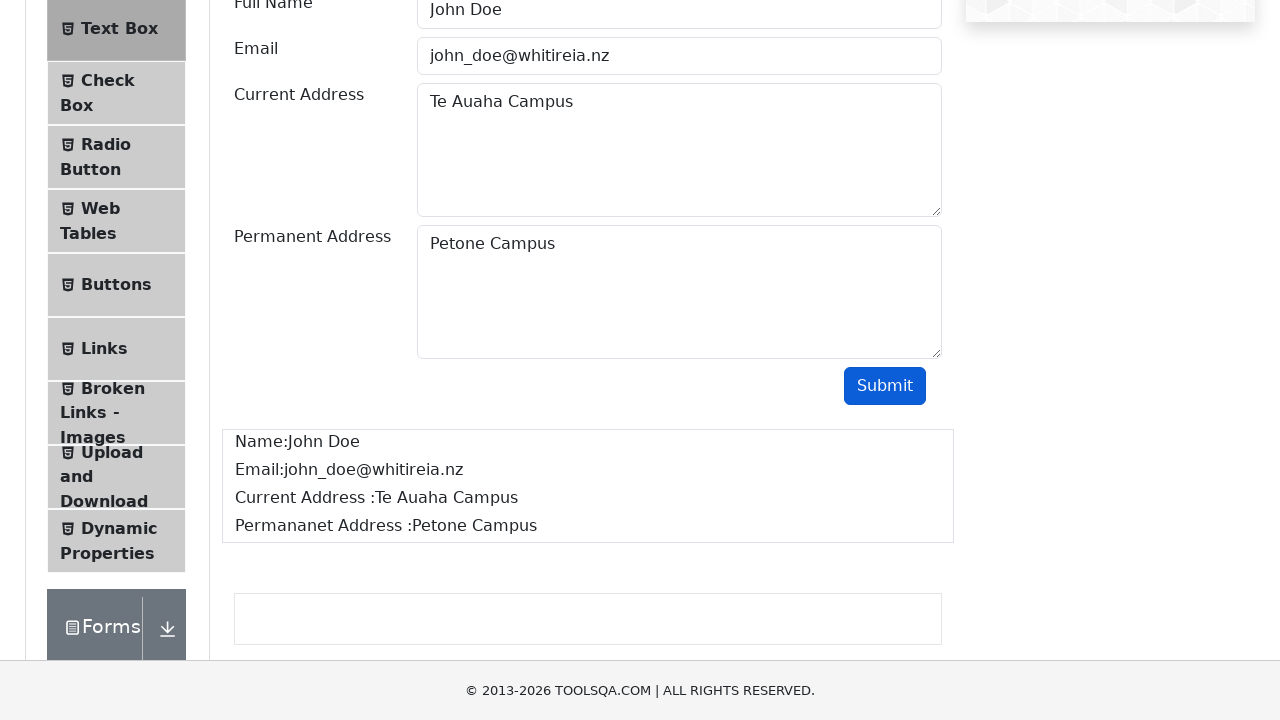